Tests sending a TAB key press using keyboard actions and verifies the page displays the correct key press result.

Starting URL: http://the-internet.herokuapp.com/key_presses

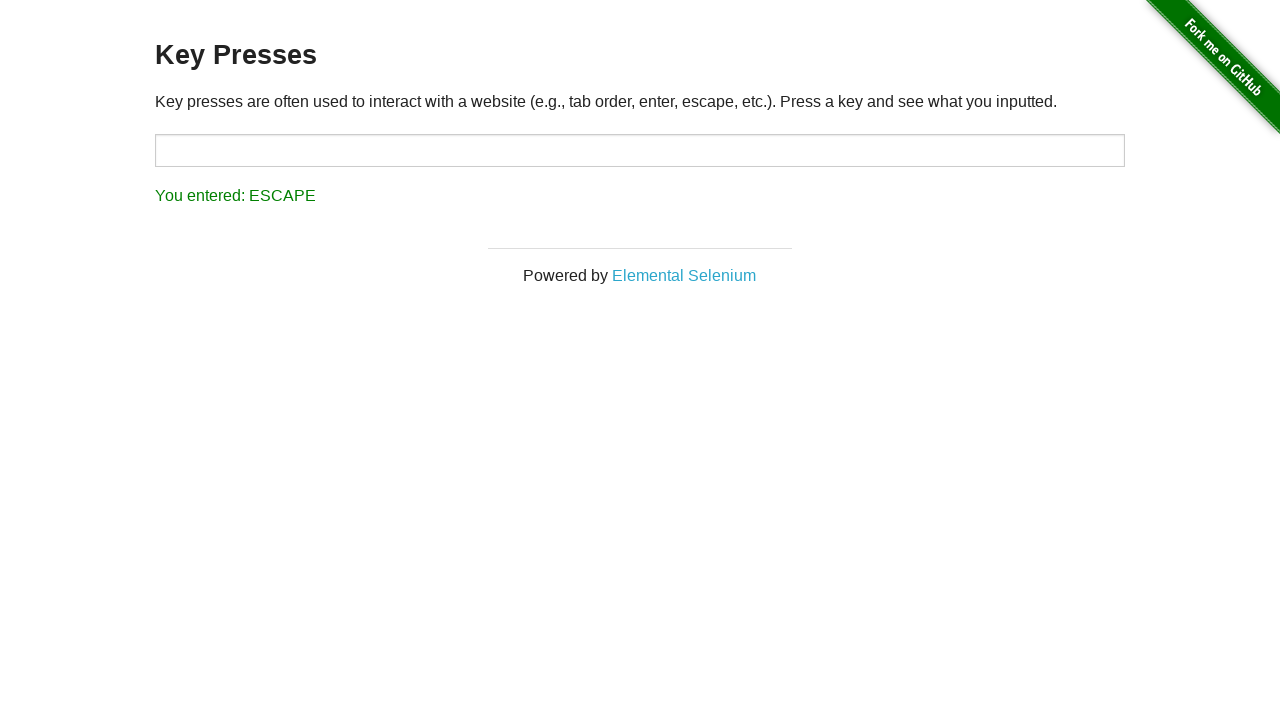

Pressed TAB key on the page
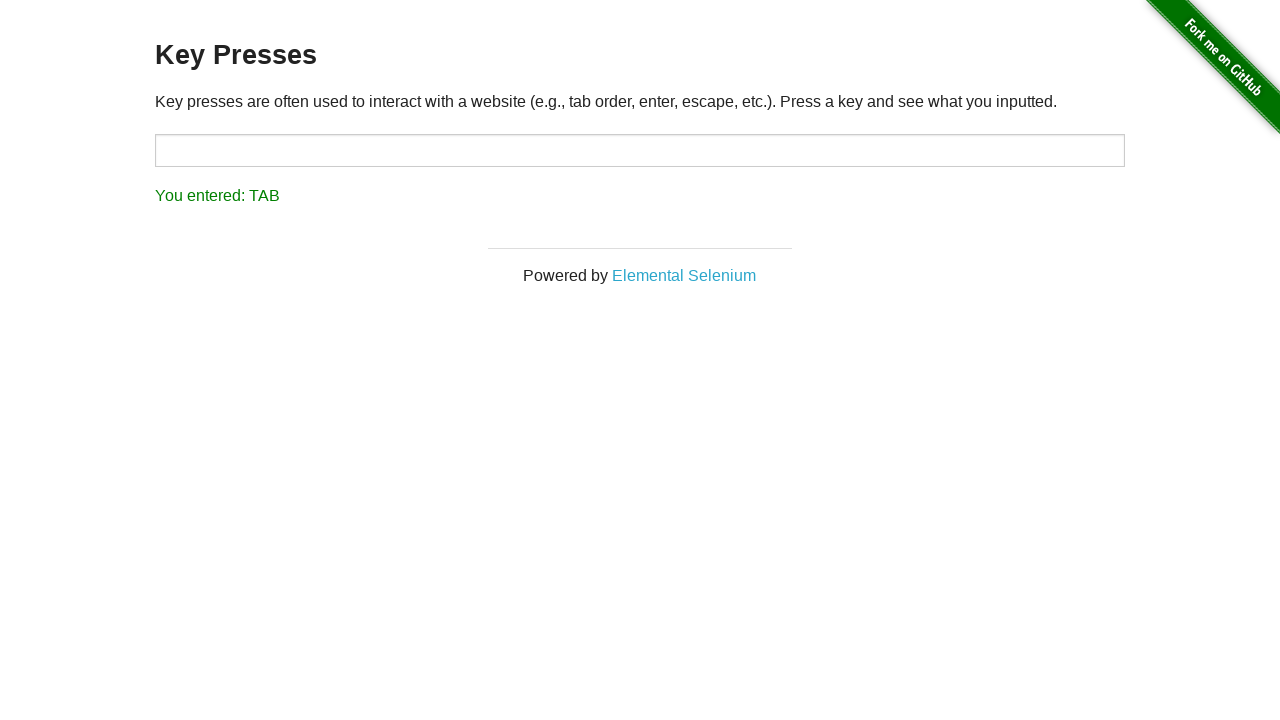

TAB key press result element loaded
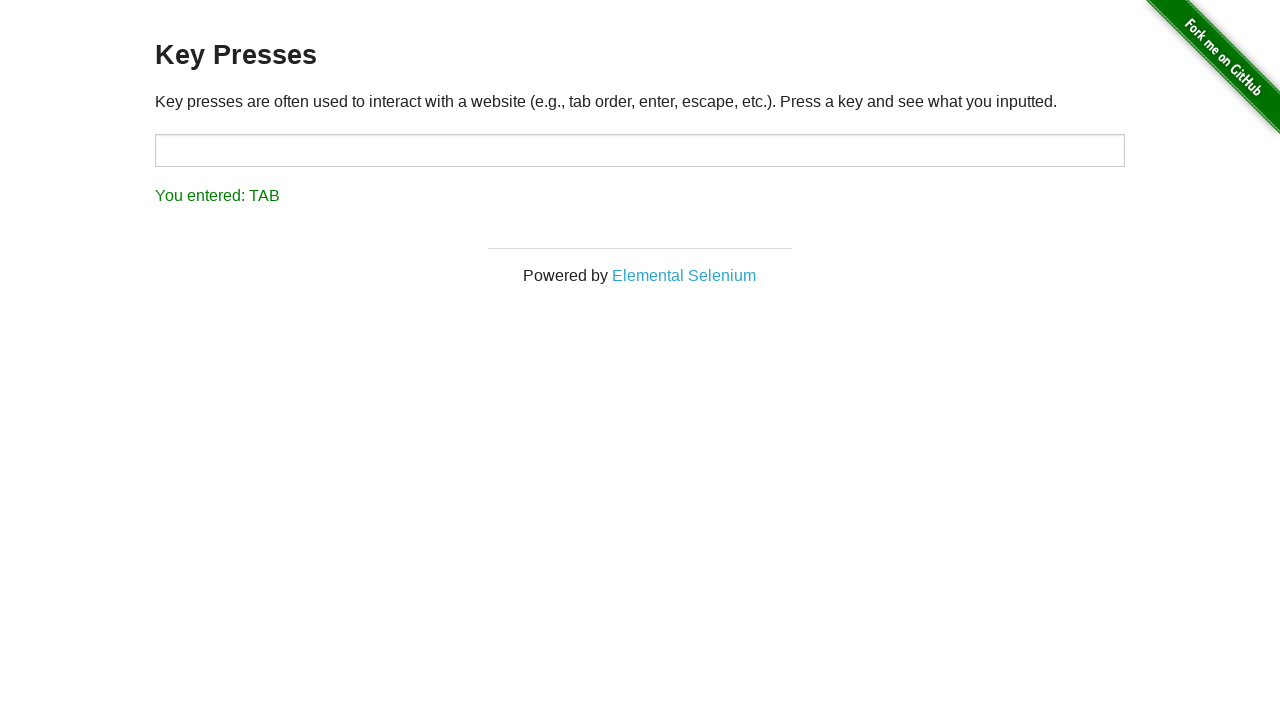

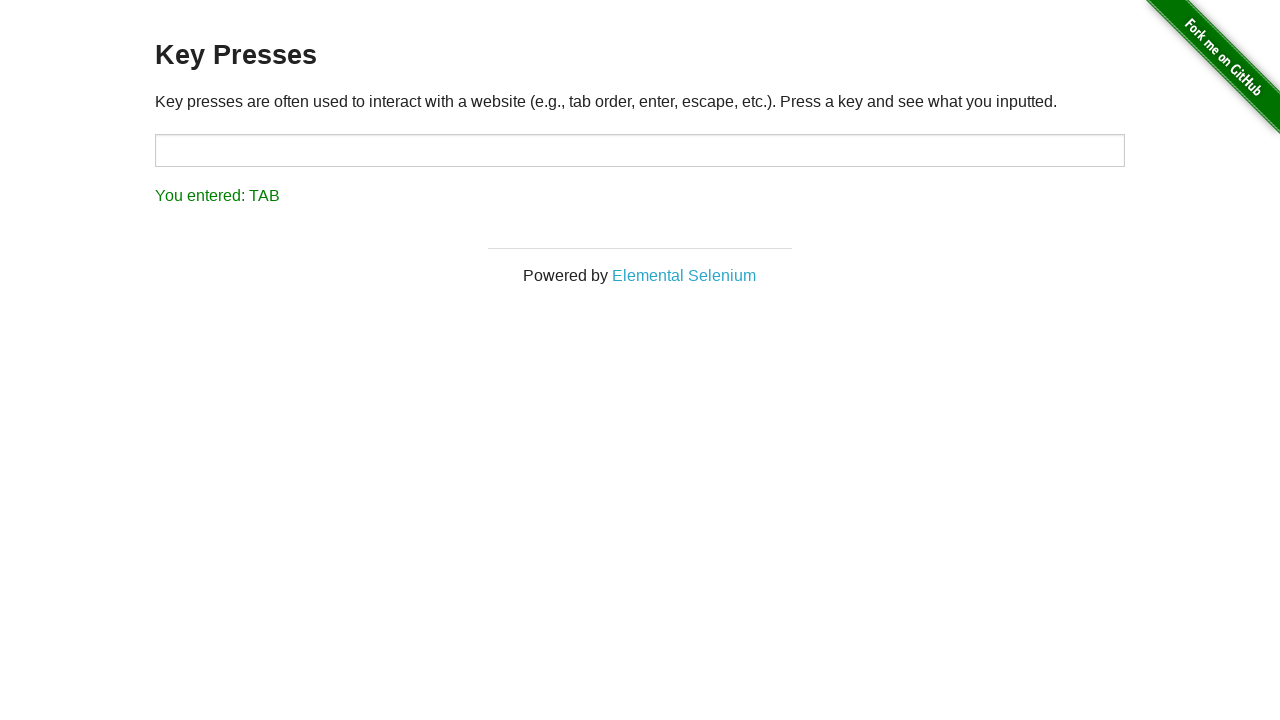